Tests autosuggest dropdown functionality by typing "Ind" and selecting "Indonesia" from the suggestions

Starting URL: https://rahulshettyacademy.com/dropdownsPractise/

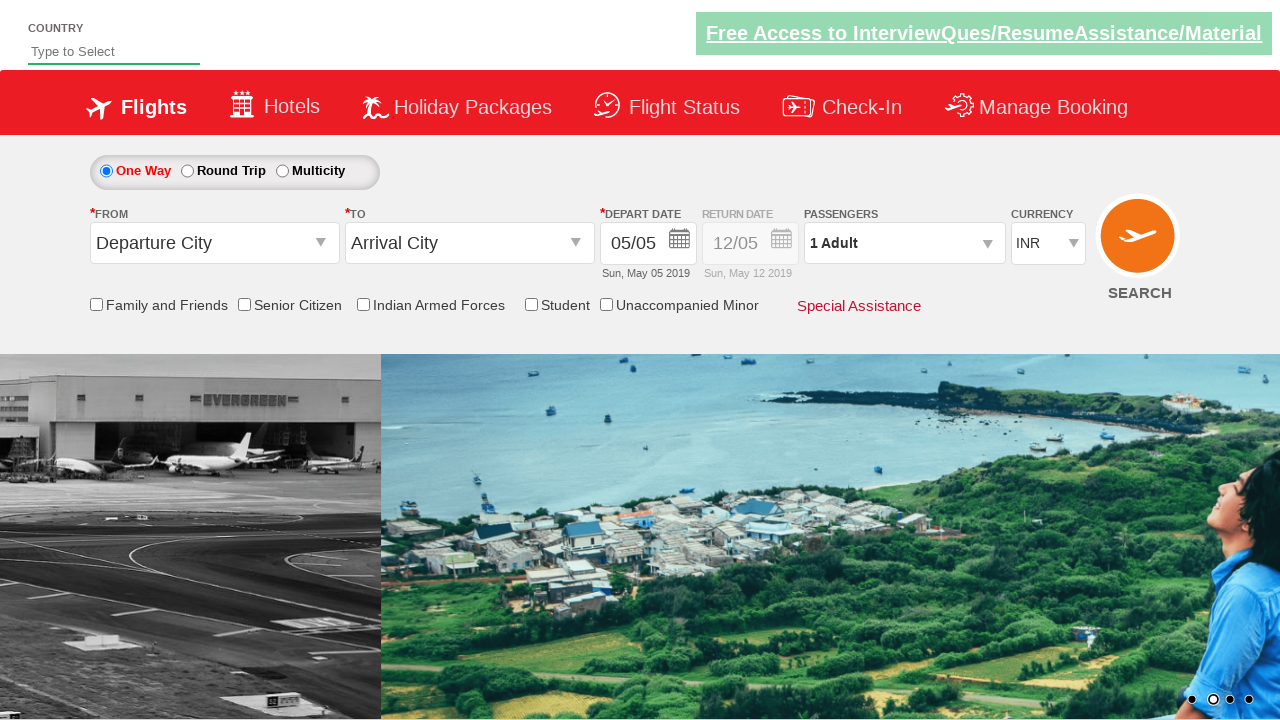

Typed 'Ind' in autosuggest field on #autosuggest
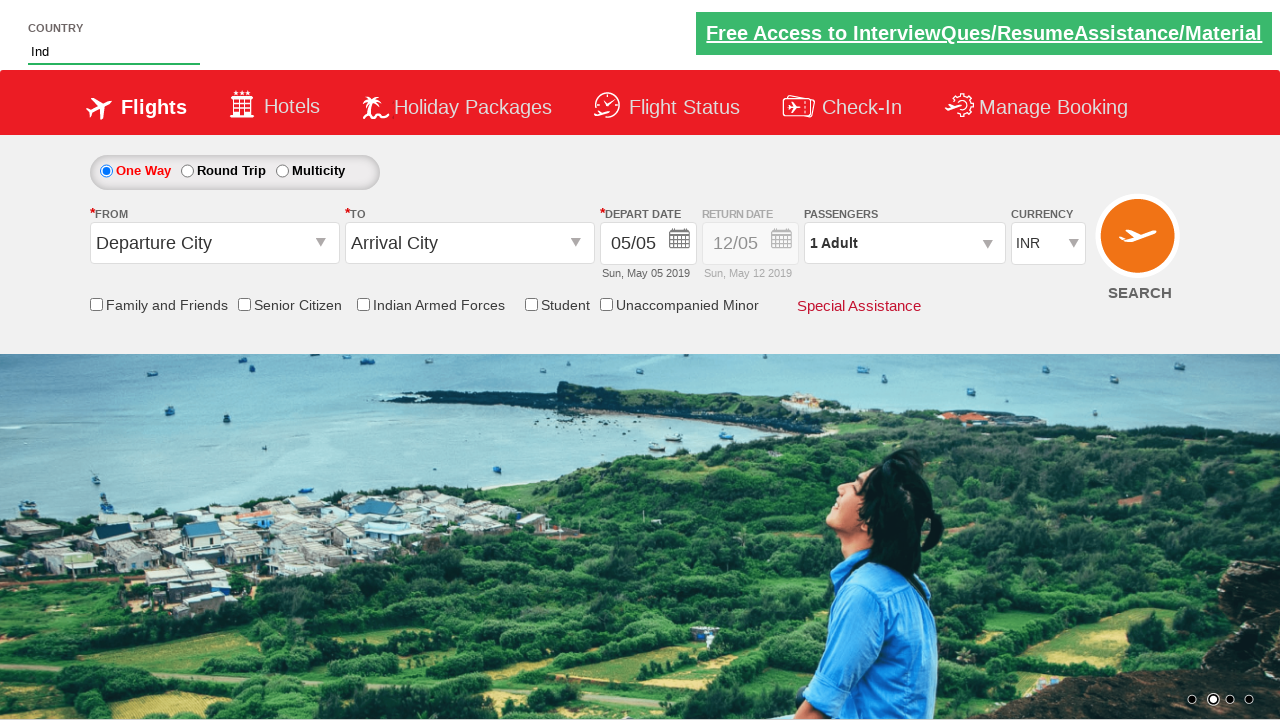

Autosuggest dropdown appeared with options
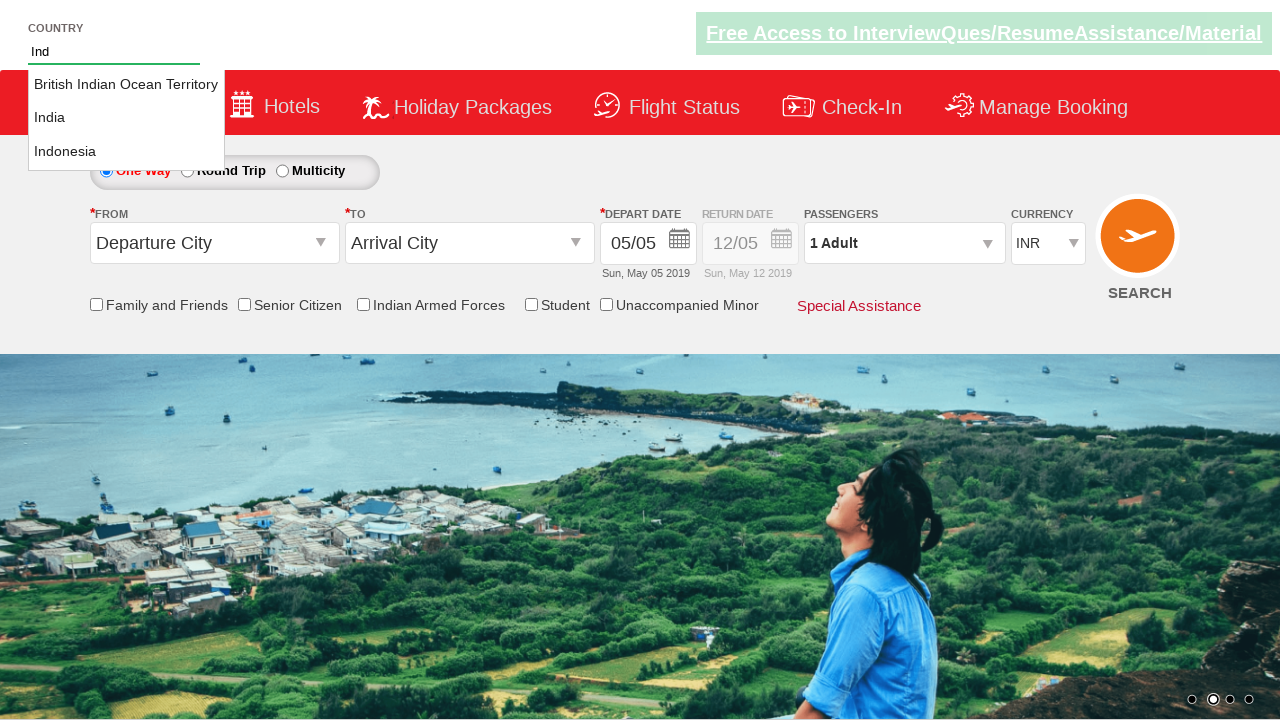

Retrieved all available suggestion options from dropdown
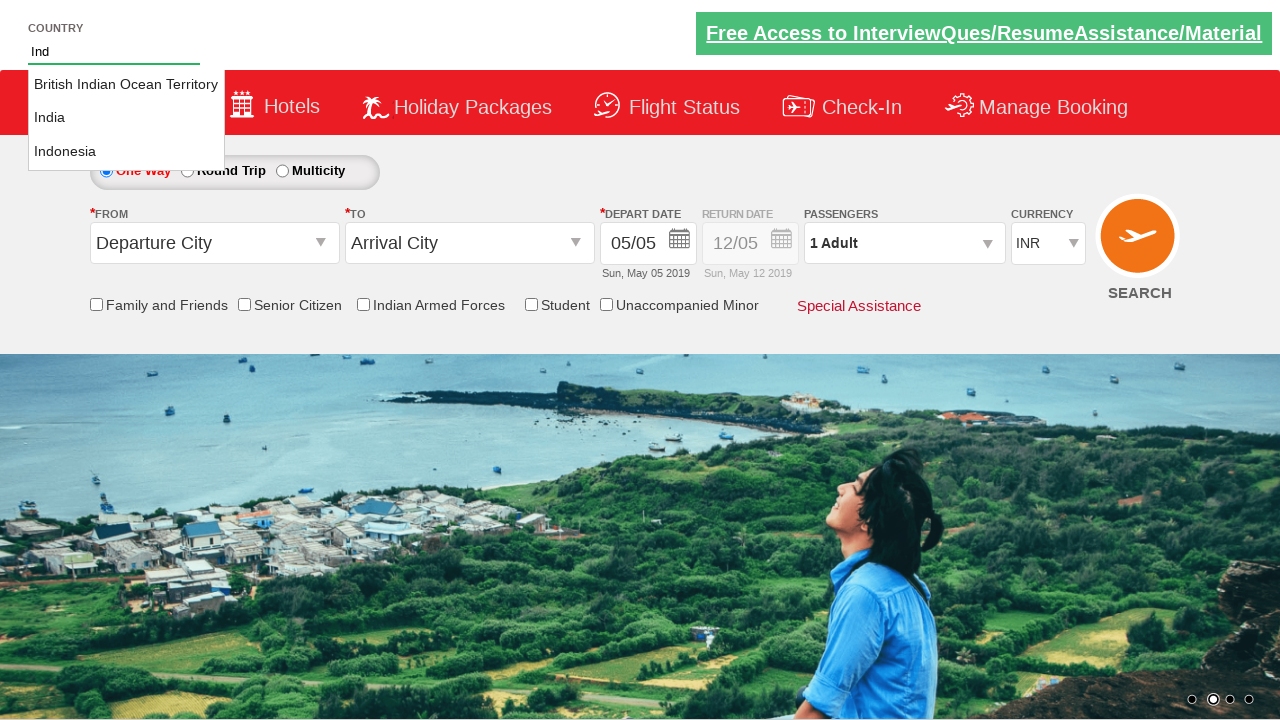

Clicked 'Indonesia' option from autosuggest dropdown at (126, 152) on li.ui-menu-item a >> nth=2
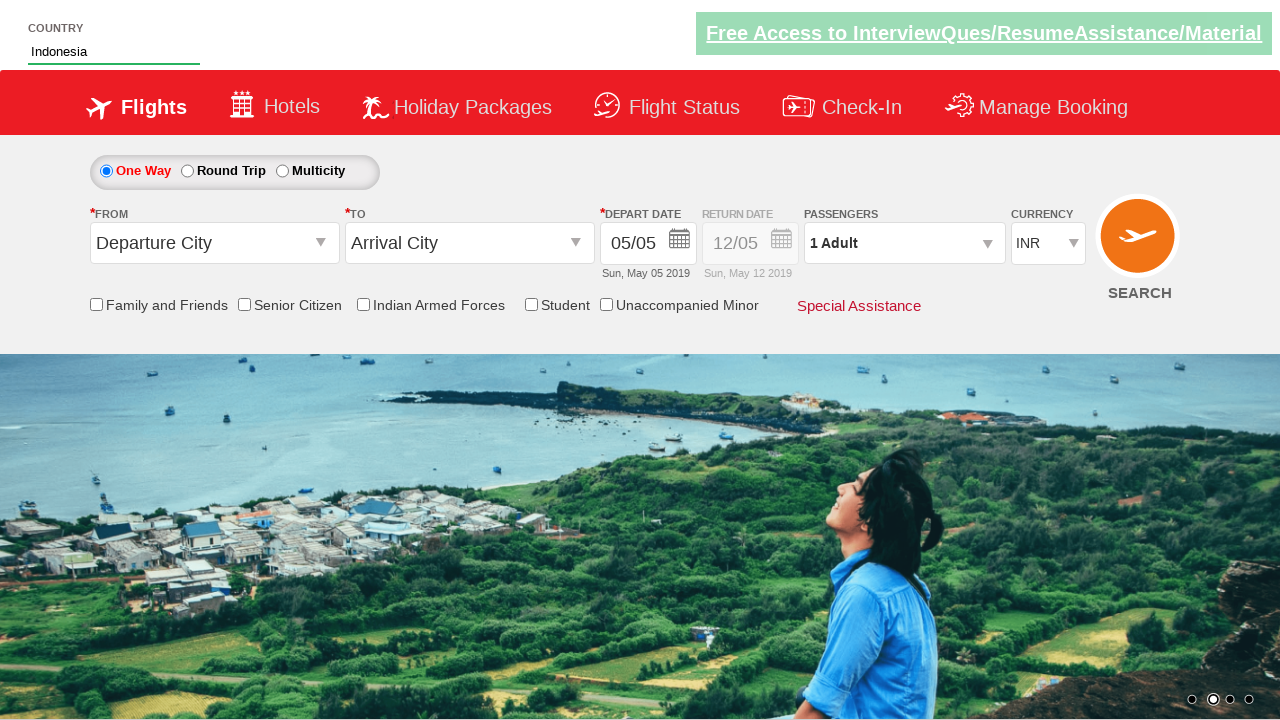

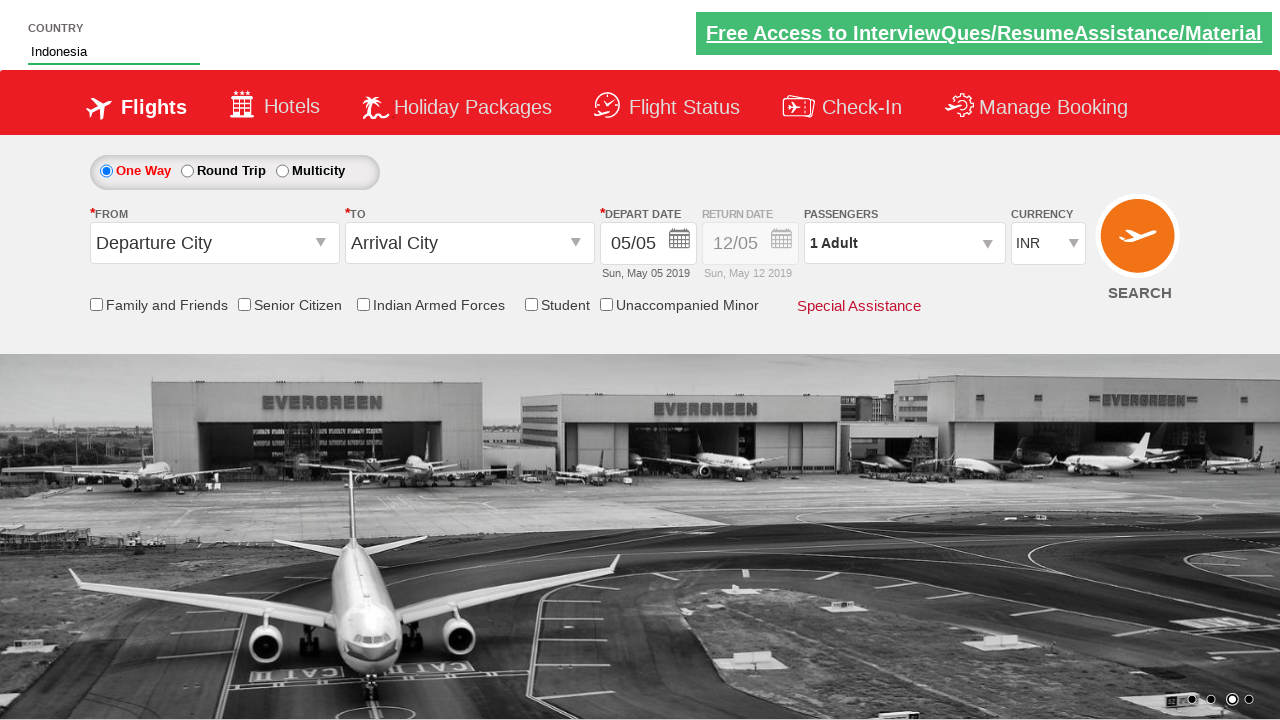